Tests e-commerce functionality by adding multiple products to cart, proceeding to checkout, and applying a promo code

Starting URL: https://rahulshettyacademy.com/seleniumPractise/#/

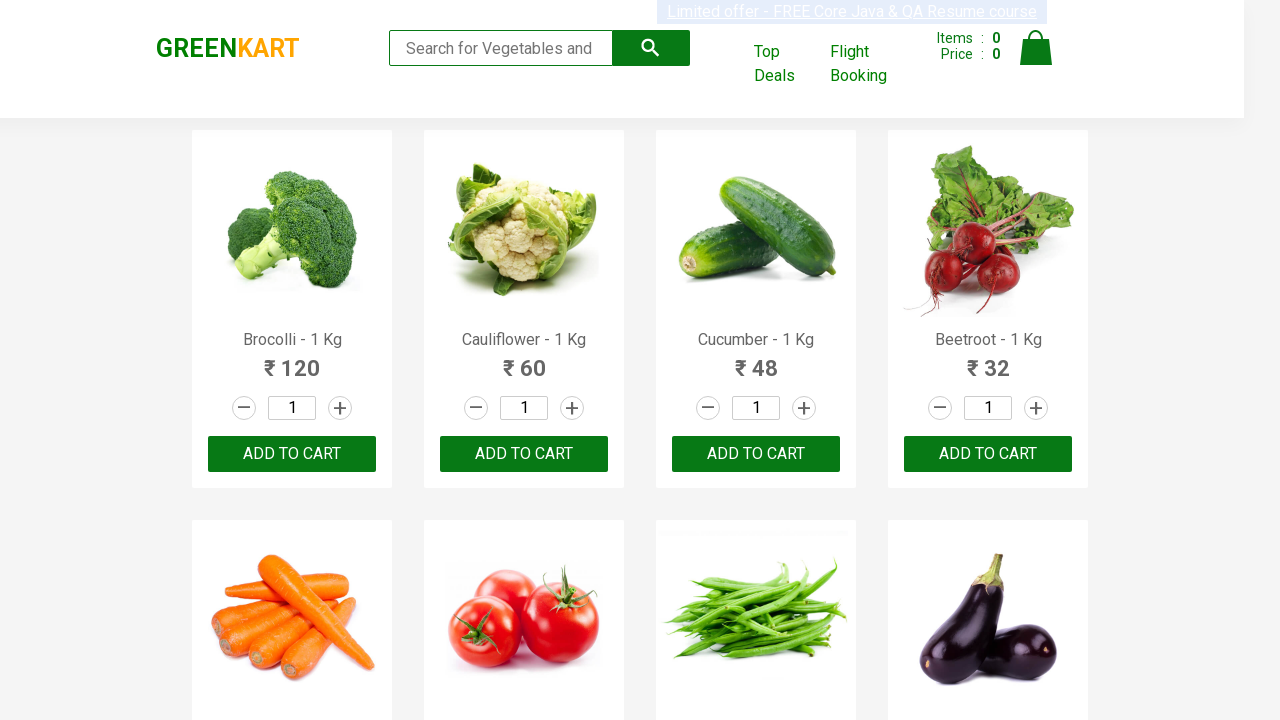

Located all product name elements on the page
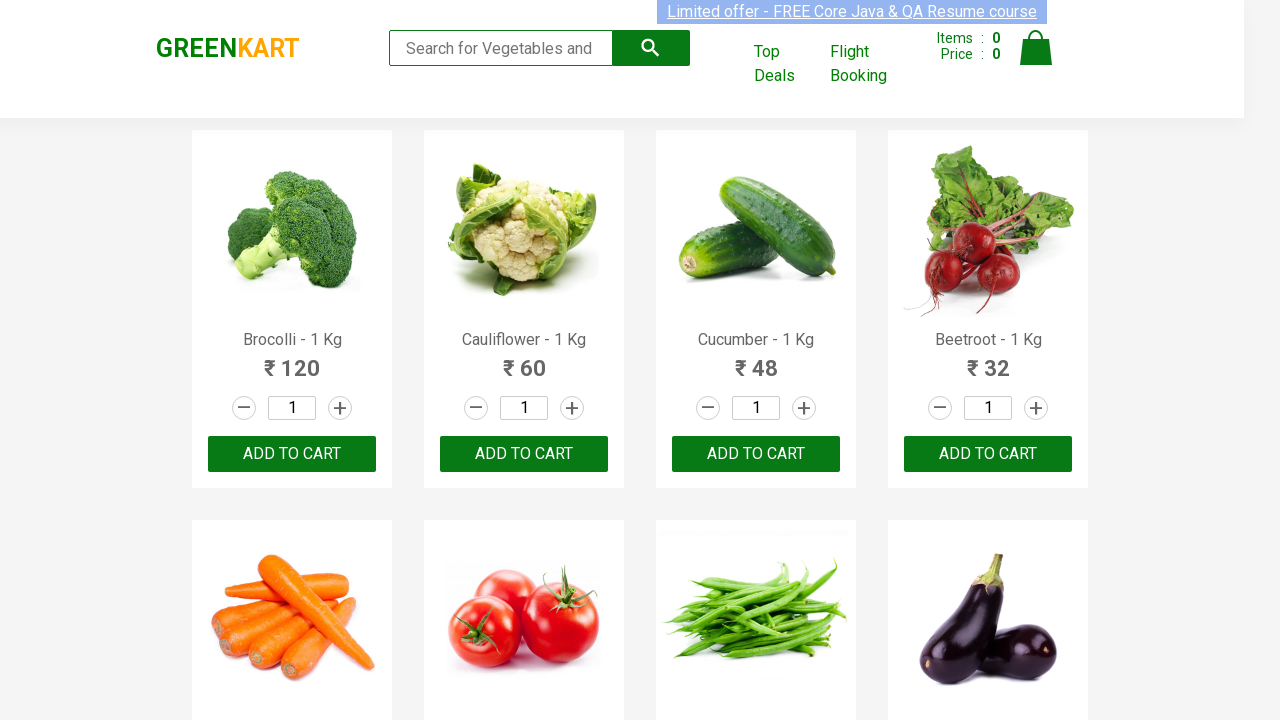

Retrieved text content from product at index 0
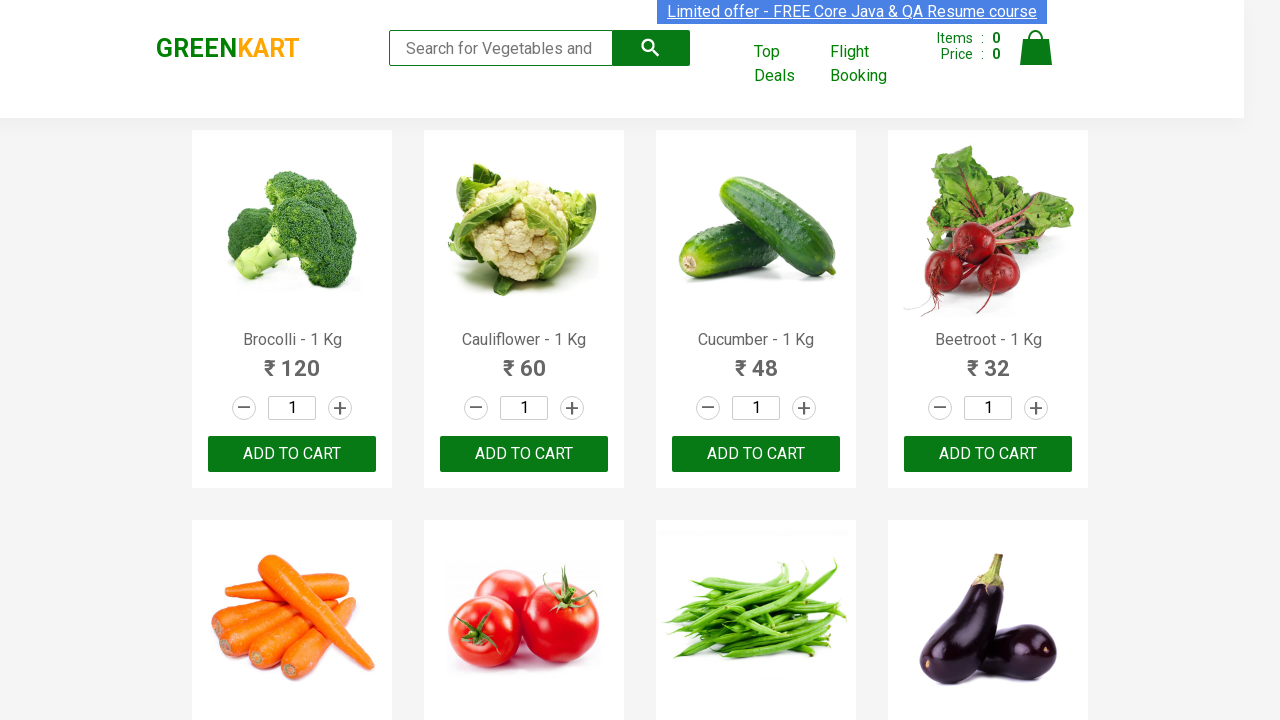

Added 'Brocolli' to cart at (292, 454) on div.product-action button >> nth=0
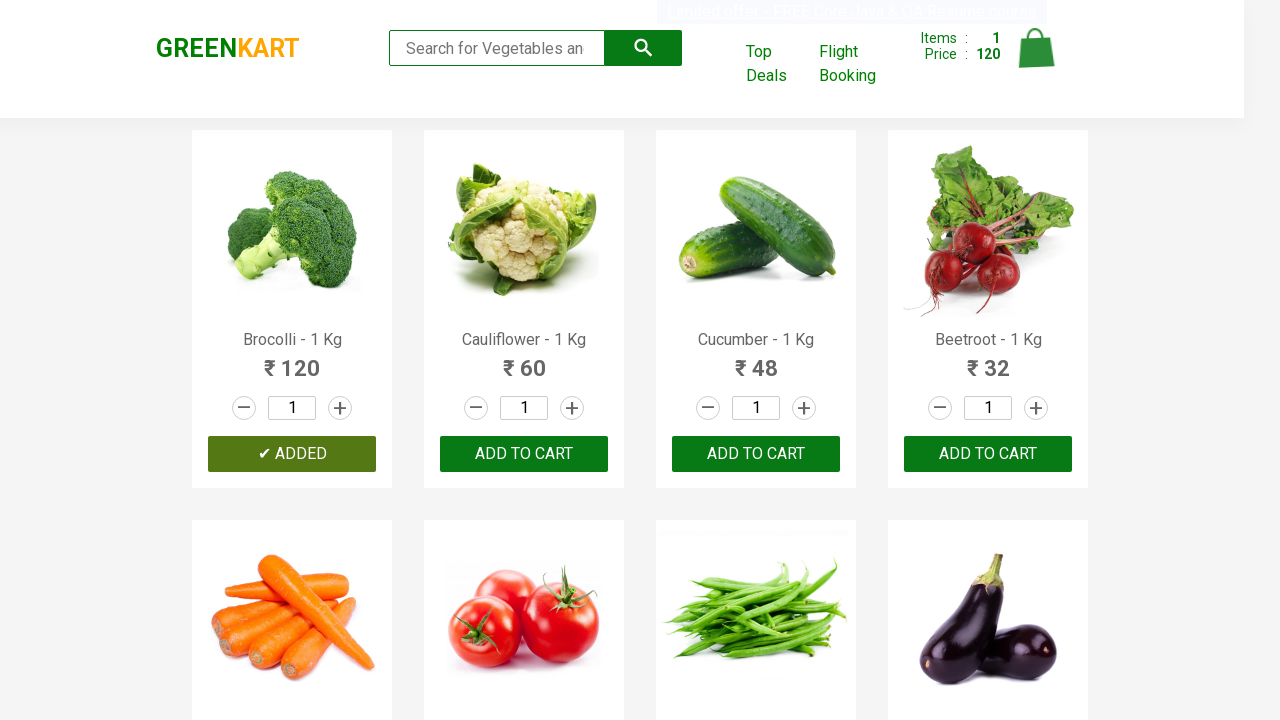

Retrieved text content from product at index 1
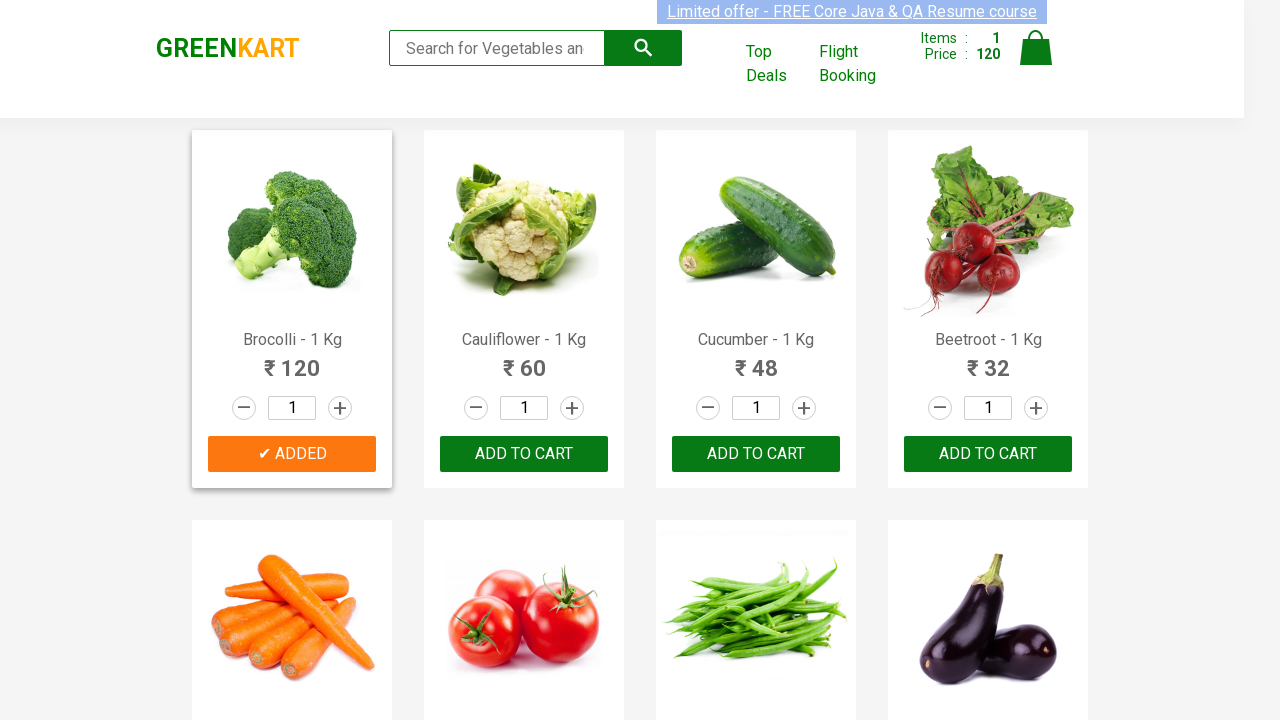

Retrieved text content from product at index 2
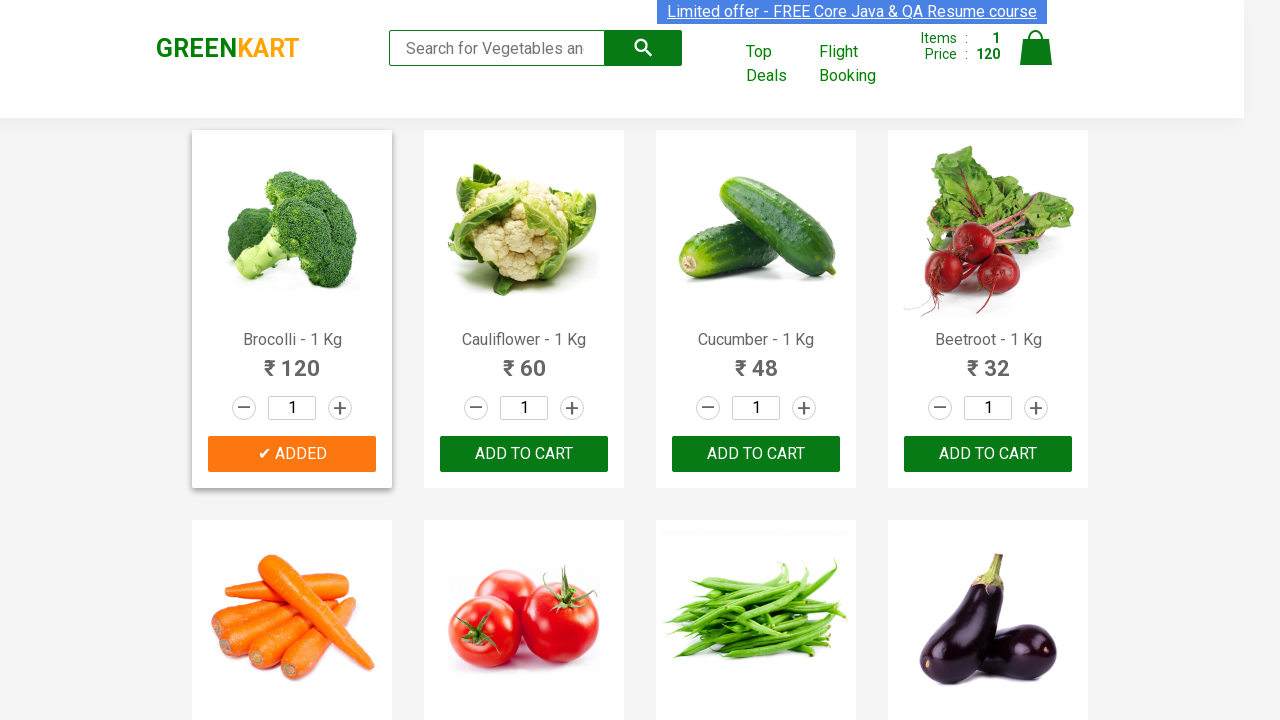

Added 'Cucumber' to cart at (756, 454) on div.product-action button >> nth=2
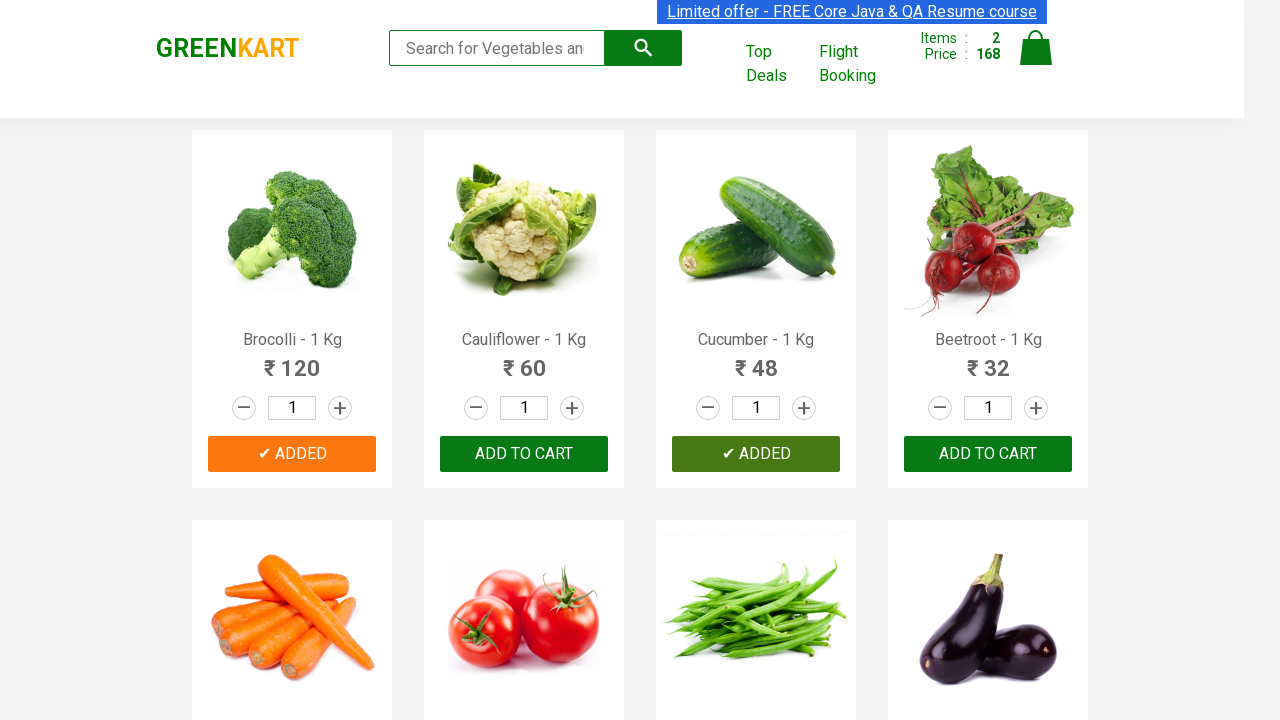

Retrieved text content from product at index 3
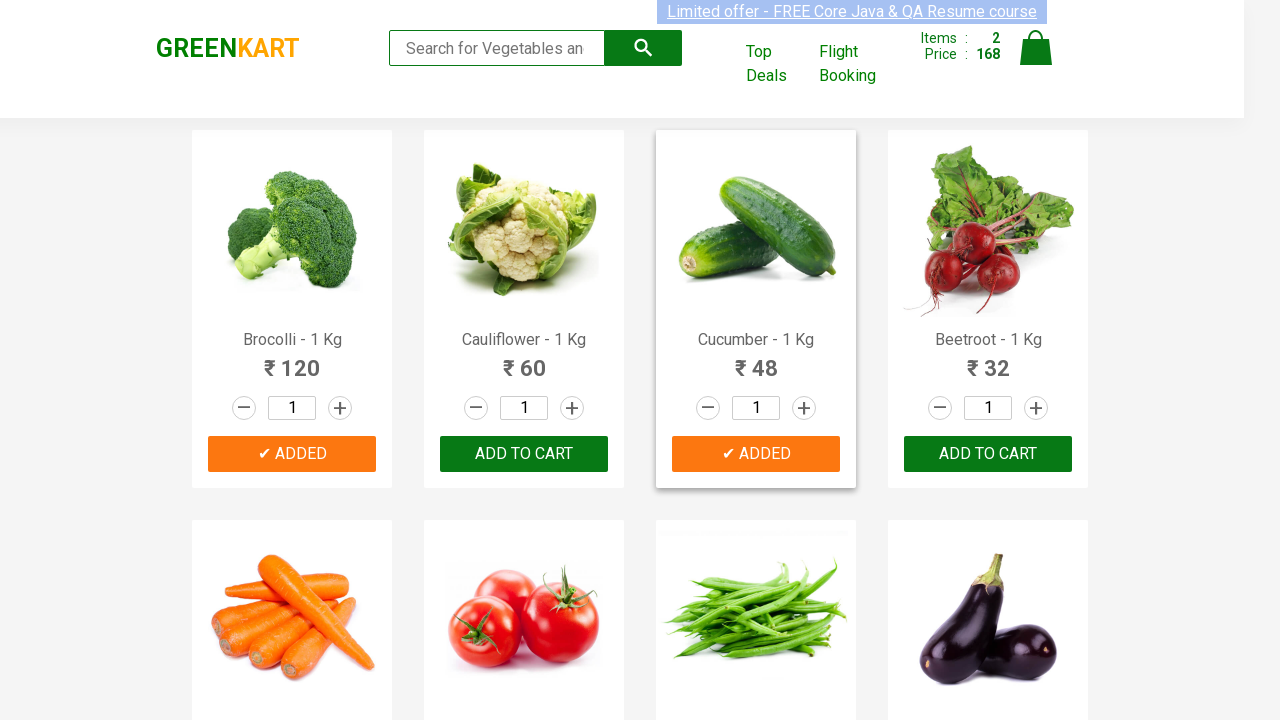

Retrieved text content from product at index 4
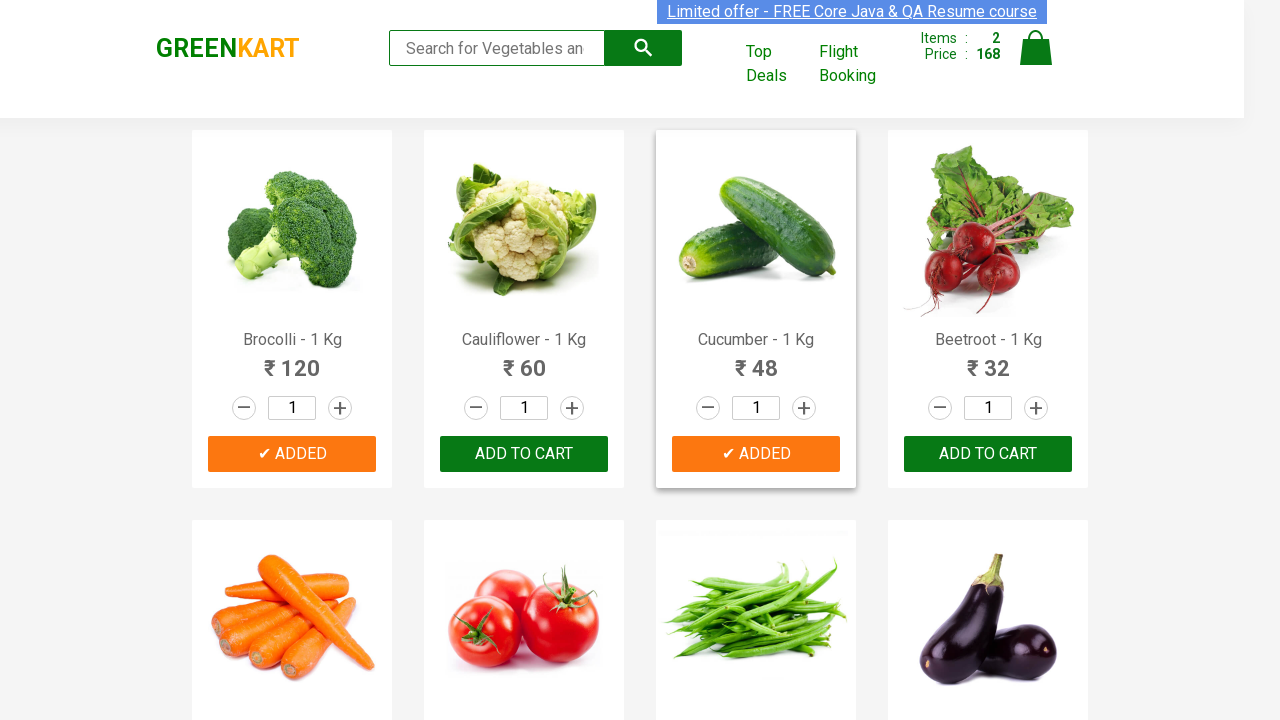

Added 'Carrot' to cart at (292, 360) on div.product-action button >> nth=4
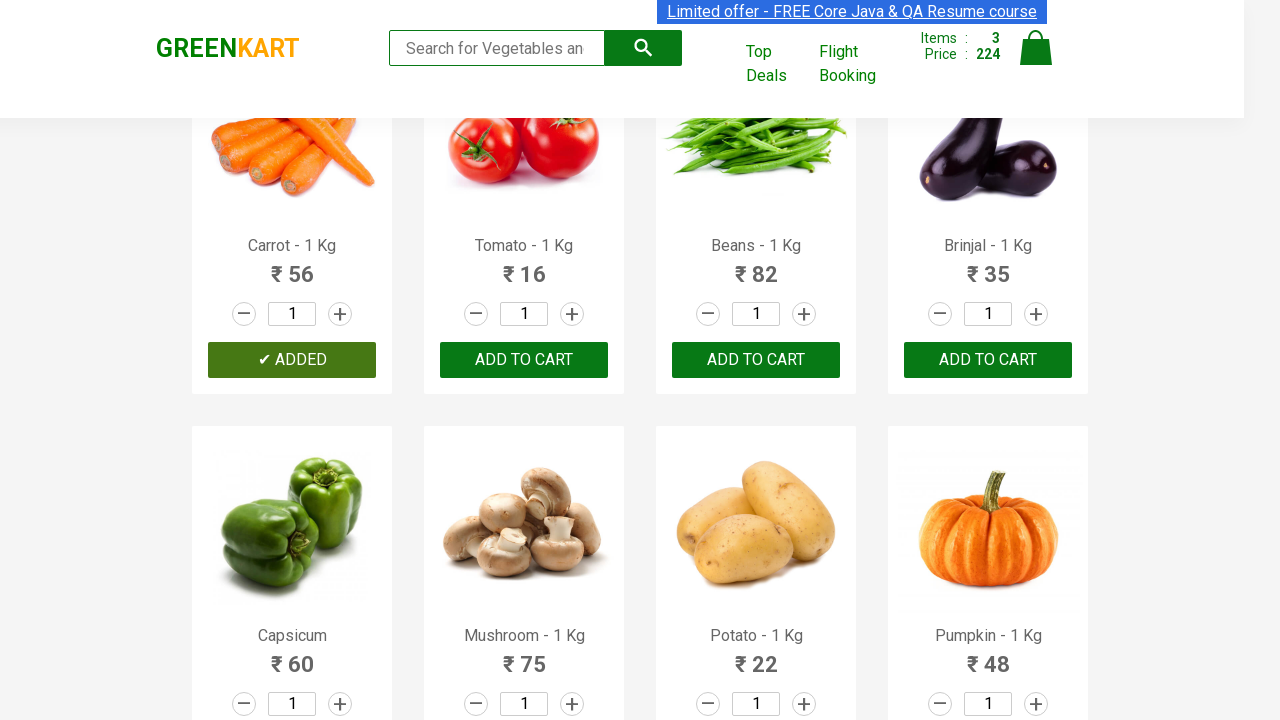

Clicked on cart icon to view cart at (1036, 59) on a.cart-icon
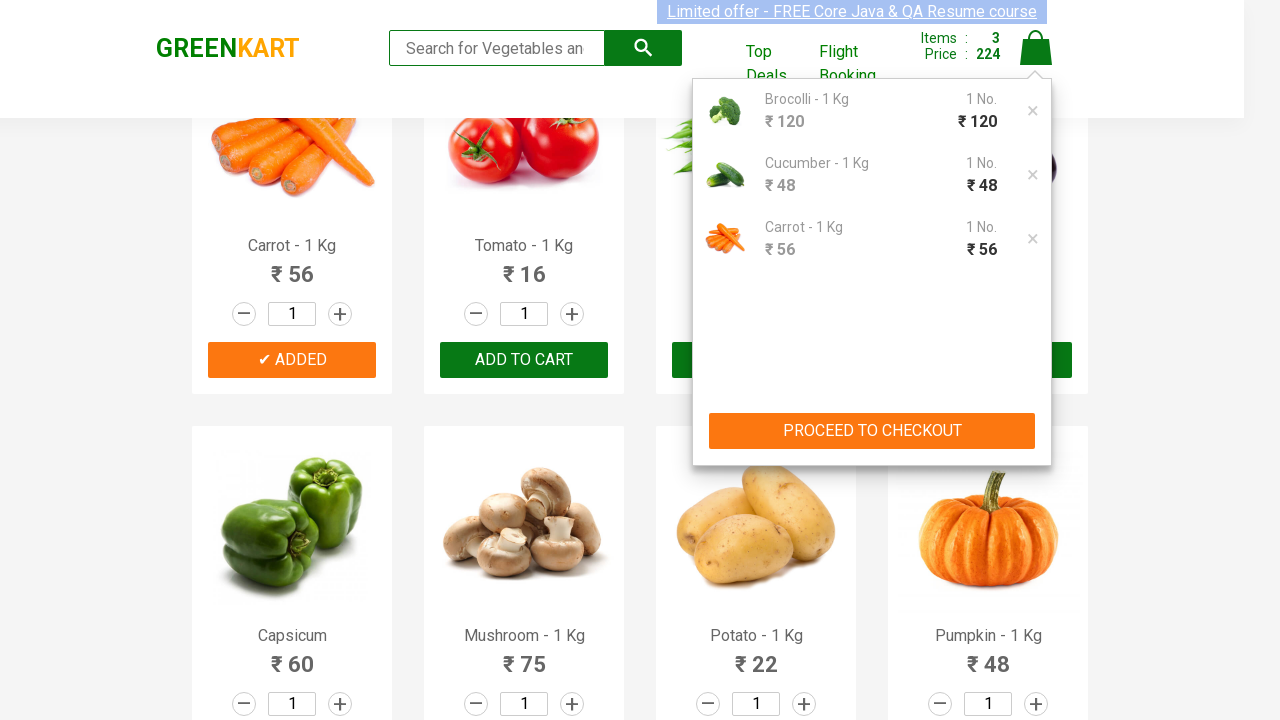

Clicked 'PROCEED TO CHECKOUT' button at (872, 431) on xpath=//button[text()='PROCEED TO CHECKOUT']
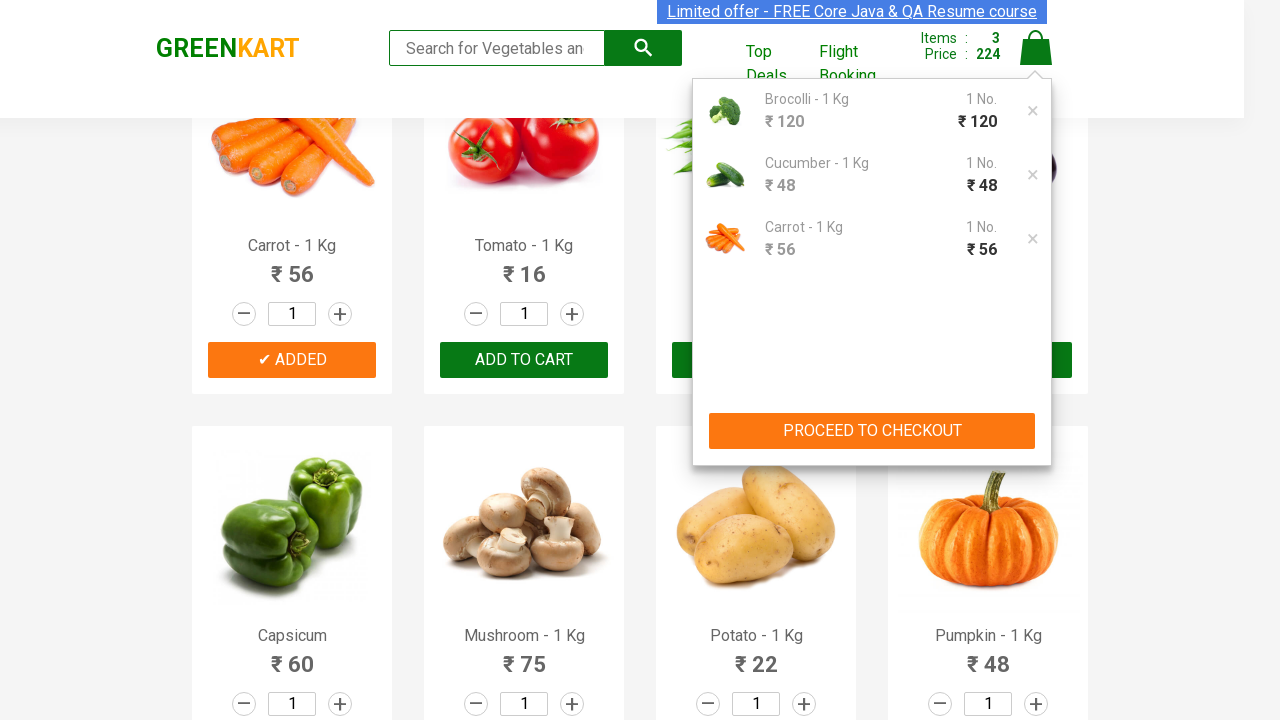

Entered promo code 'rahulshettyacademy' on .promoCode
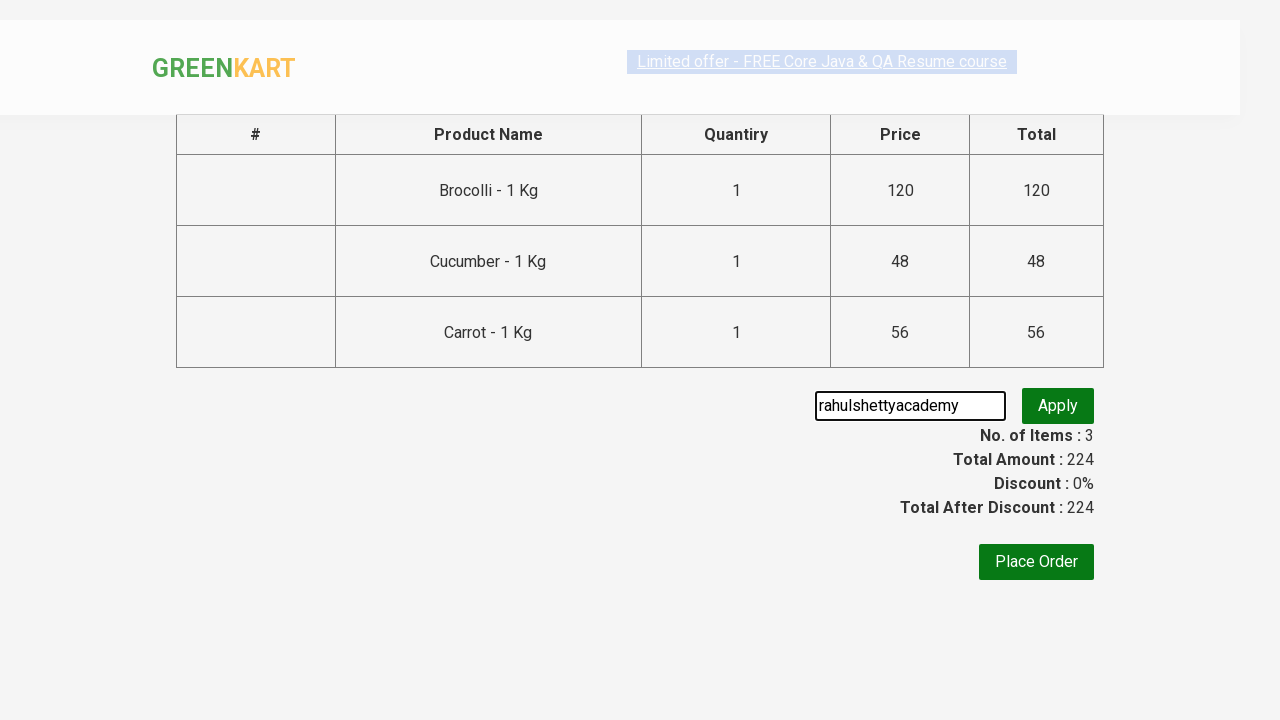

Clicked button to apply promo code at (1058, 413) on button.promoBtn
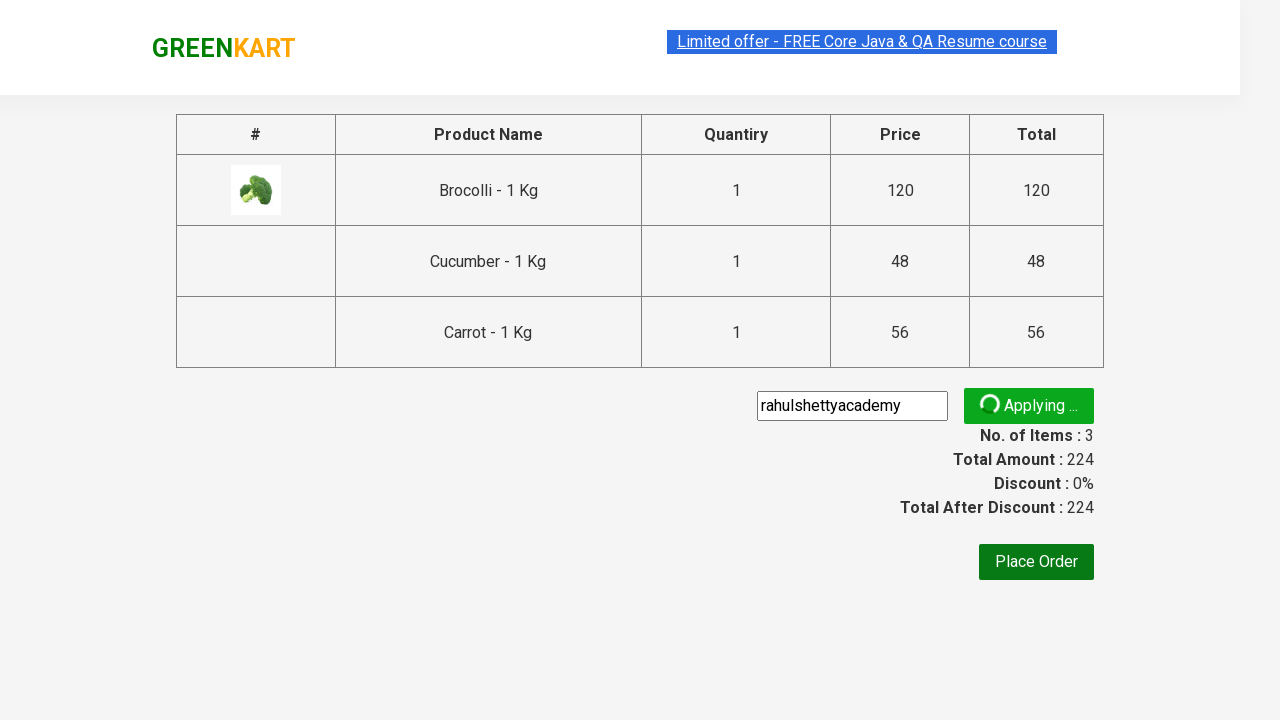

Promo code successfully applied - confirmation message appeared
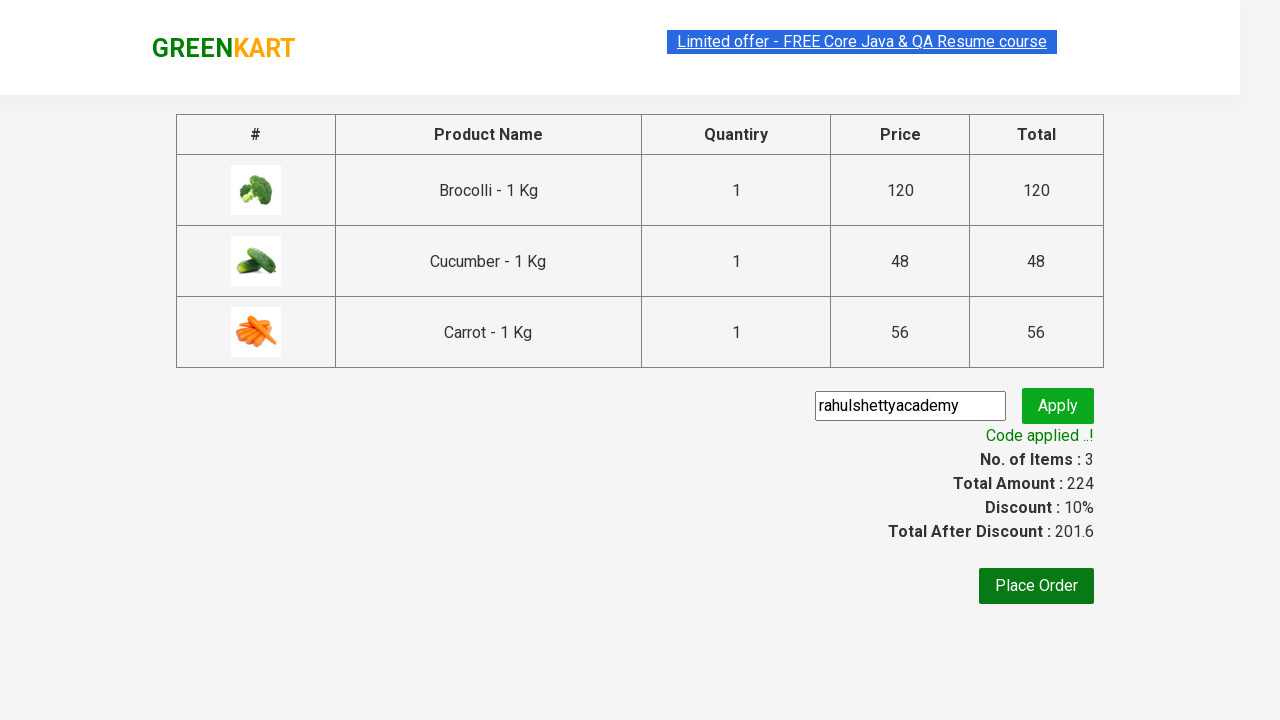

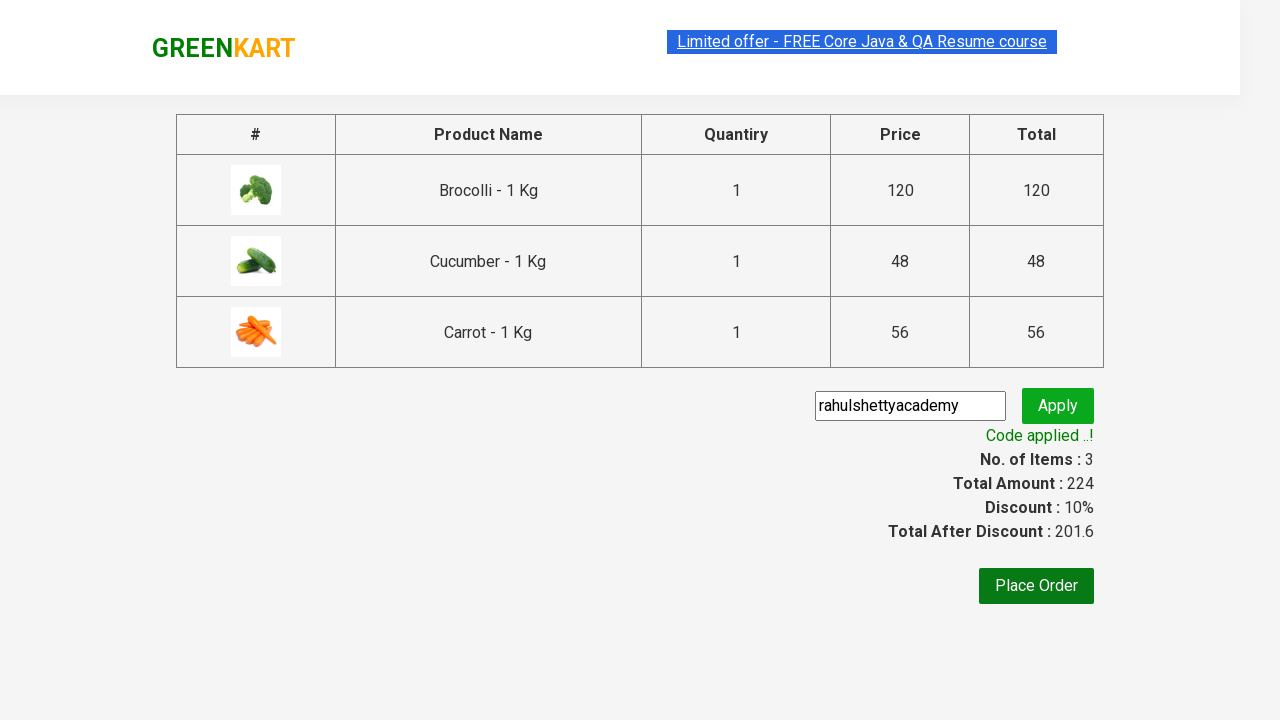